Tests the "Forgot your password?" link functionality by clicking it and verifying navigation to the password reset page

Starting URL: https://opensource-demo.orangehrmlive.com/web/index.php/auth/login

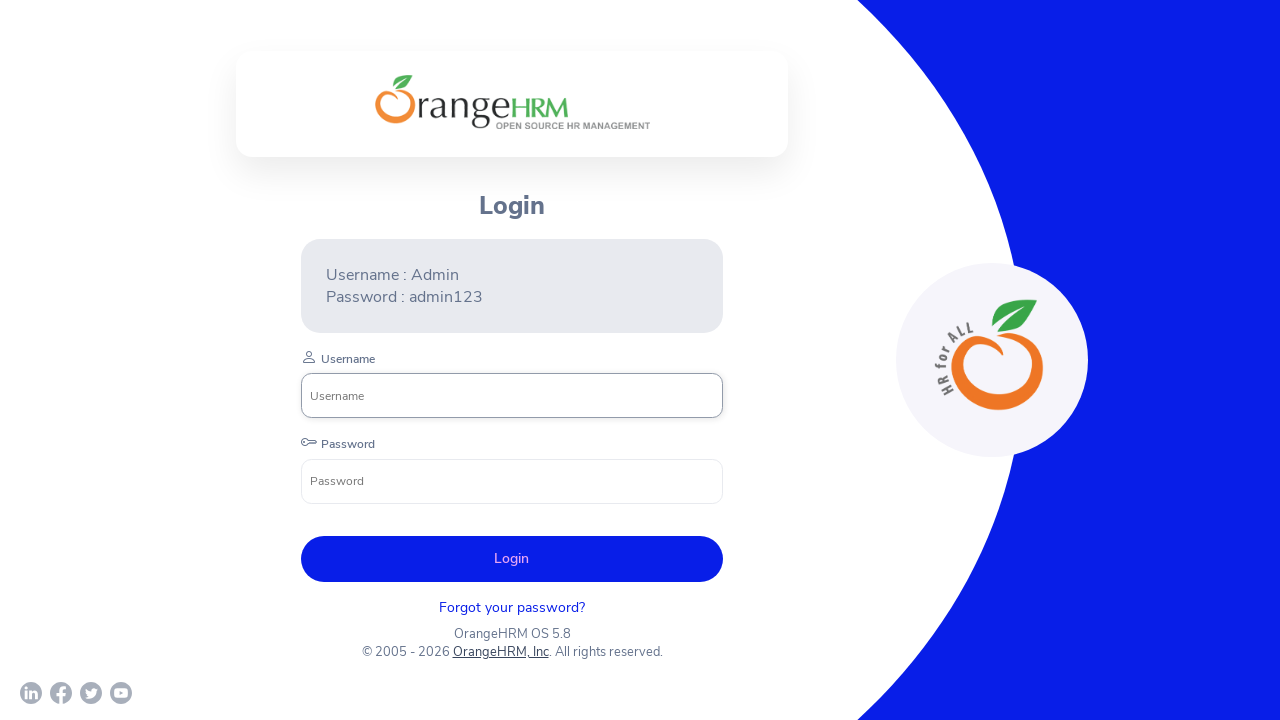

Clicked 'Forgot your password?' link at (512, 607) on internal:text="Forgot your password?"i
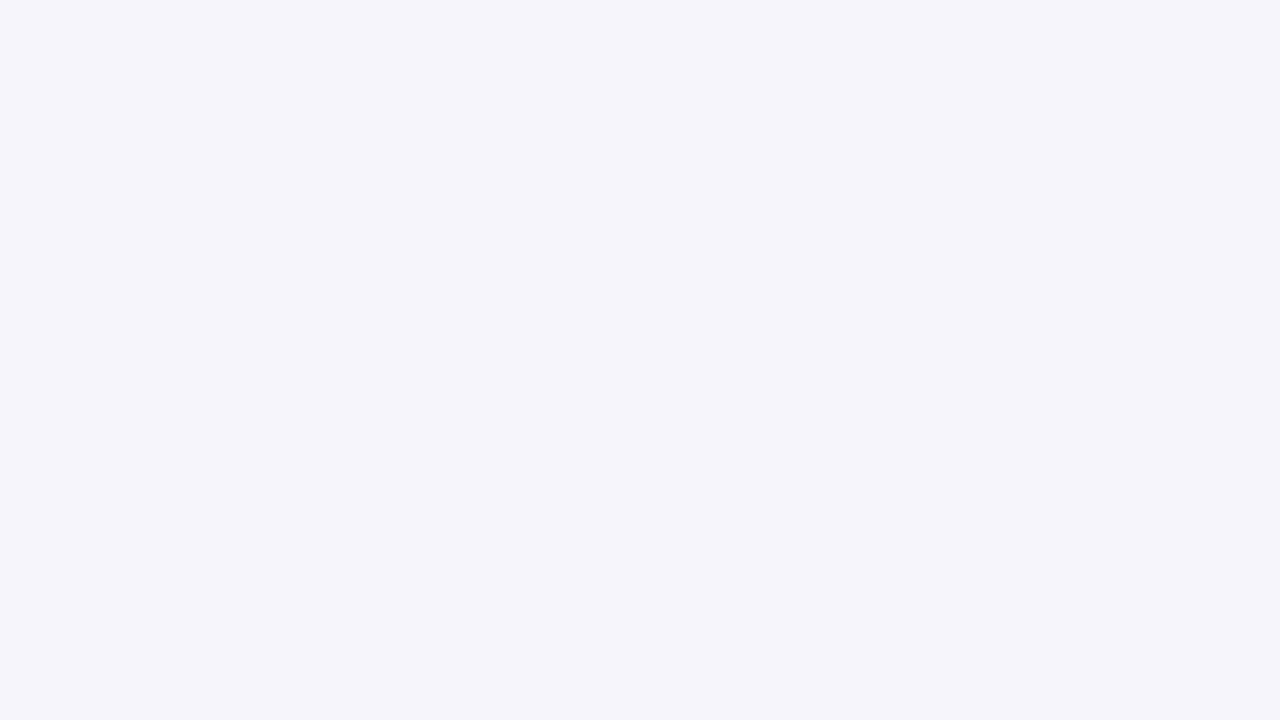

Navigated to password reset page
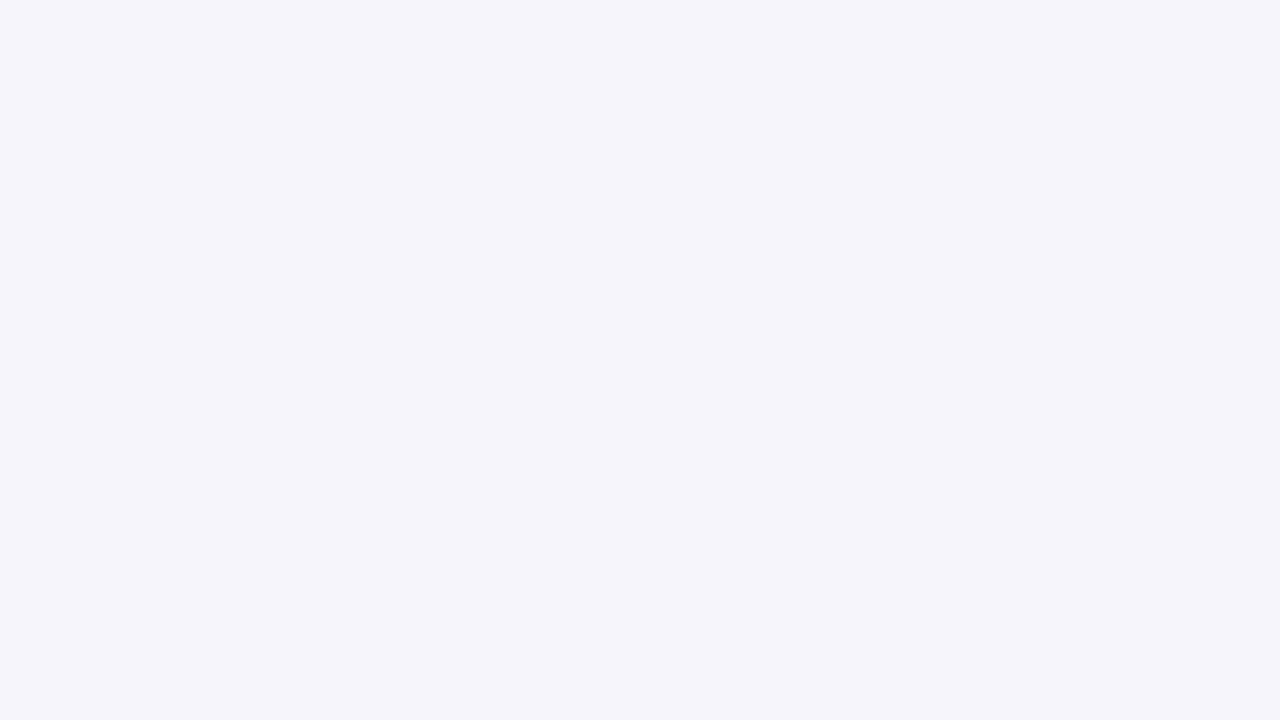

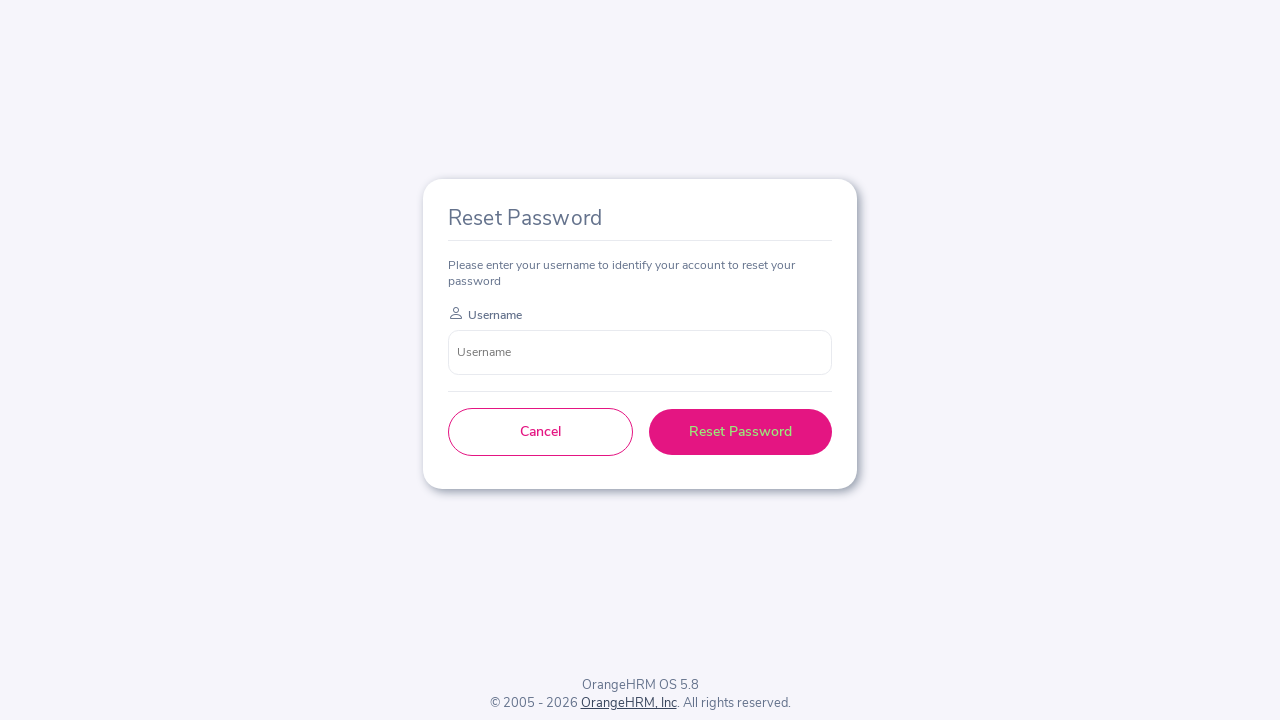